Tests a signup form by filling in first name, last name, and email fields, then submitting the form

Starting URL: https://secure-retreat-92358.herokuapp.com/

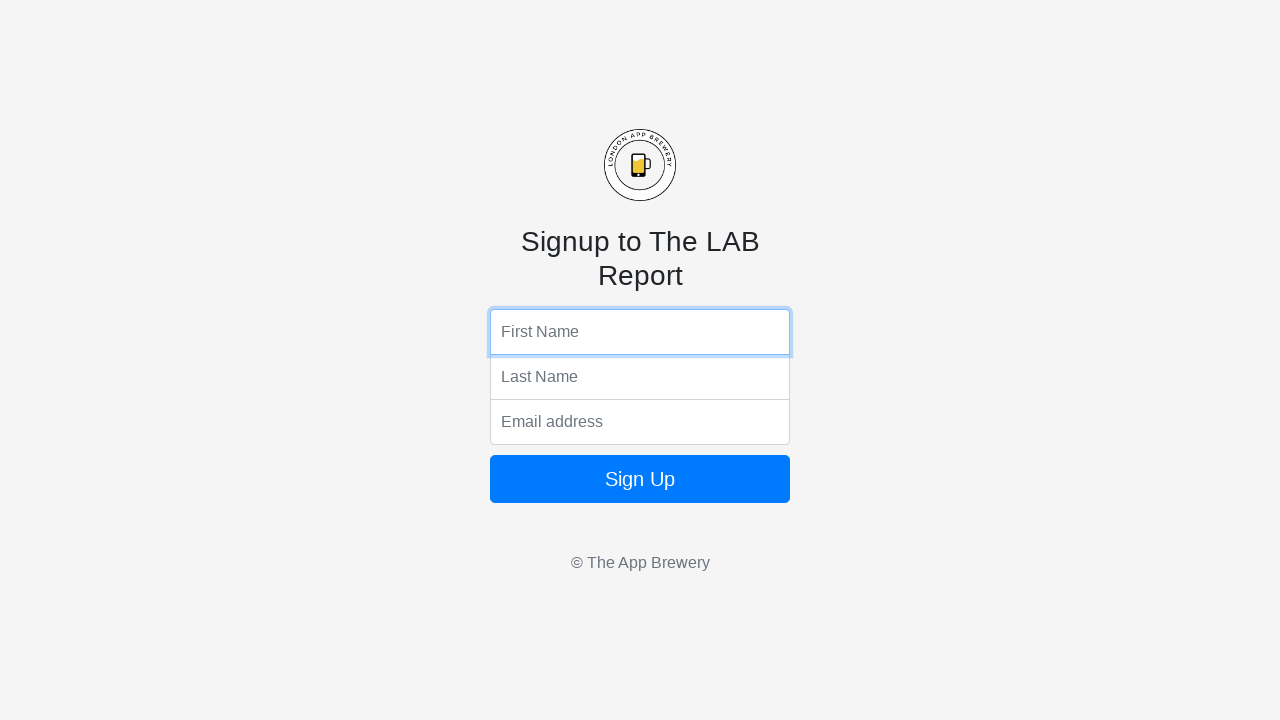

Filled first name field with 'Lorenzo' on input[name='fName']
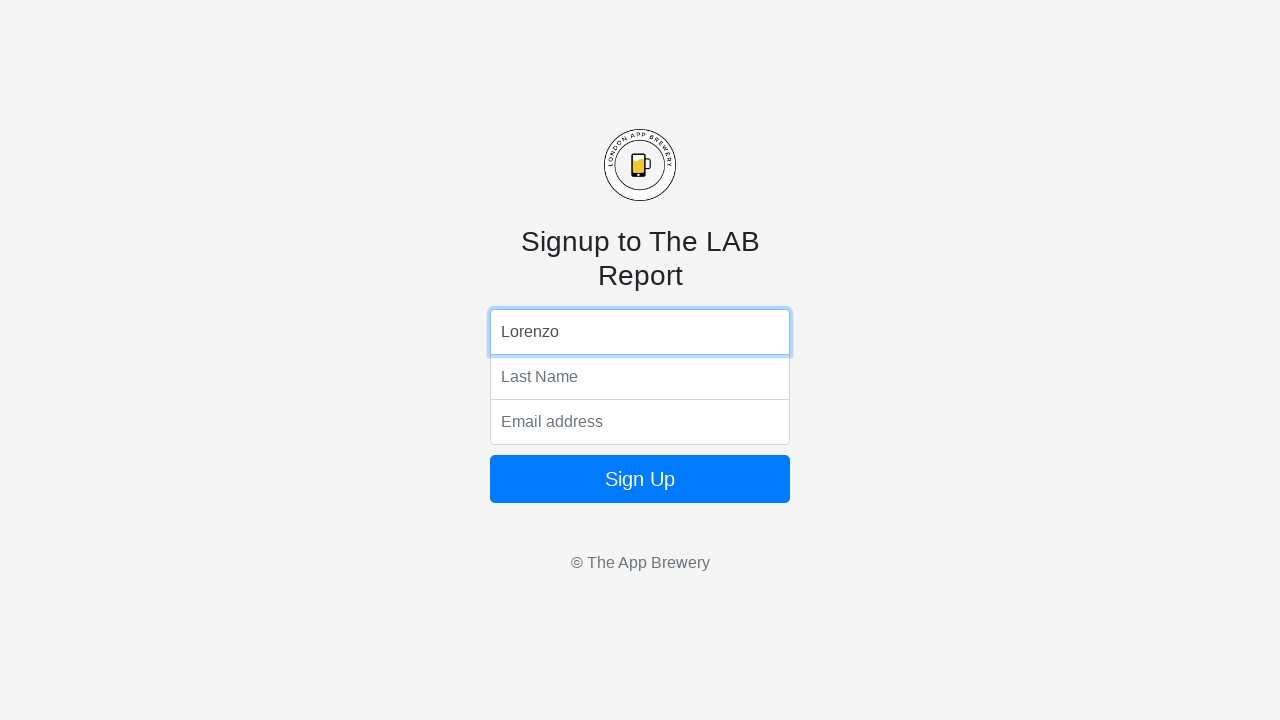

Filled last name field with 'Locker' on input[name='lName']
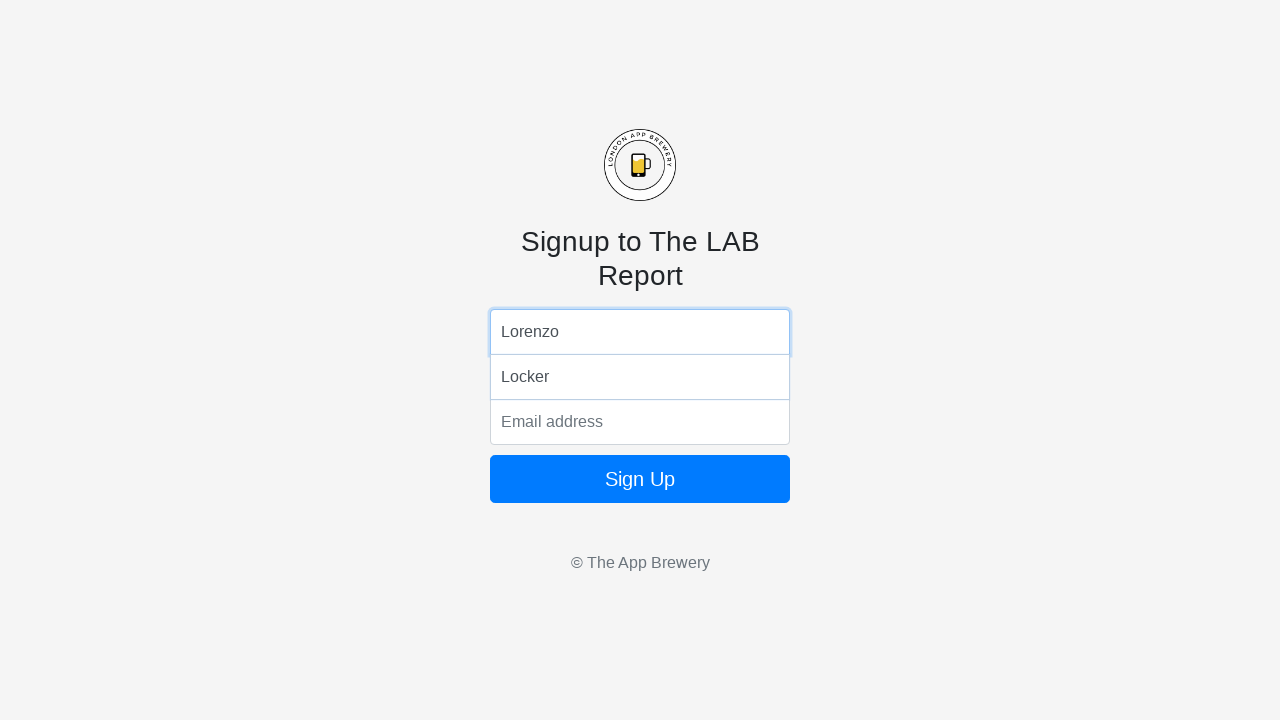

Filled email field with 'example@gmail.com' on input[name='email']
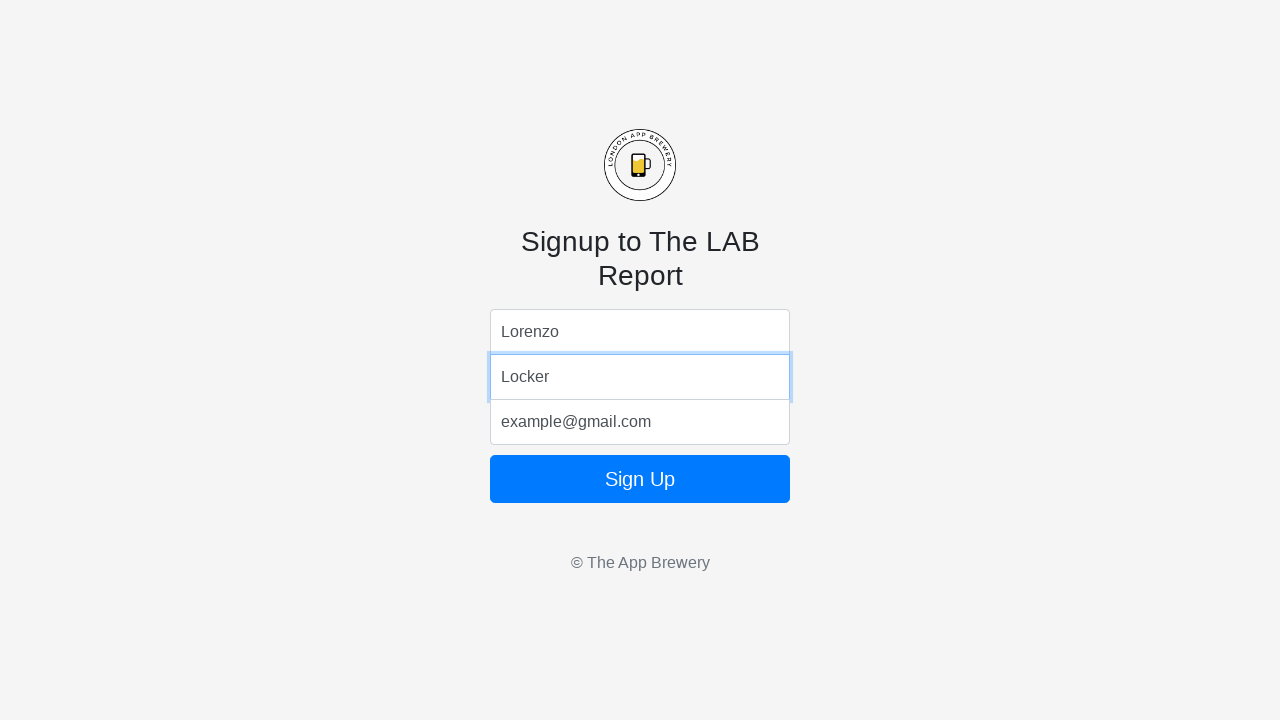

Clicked signup button to submit form at (640, 479) on button
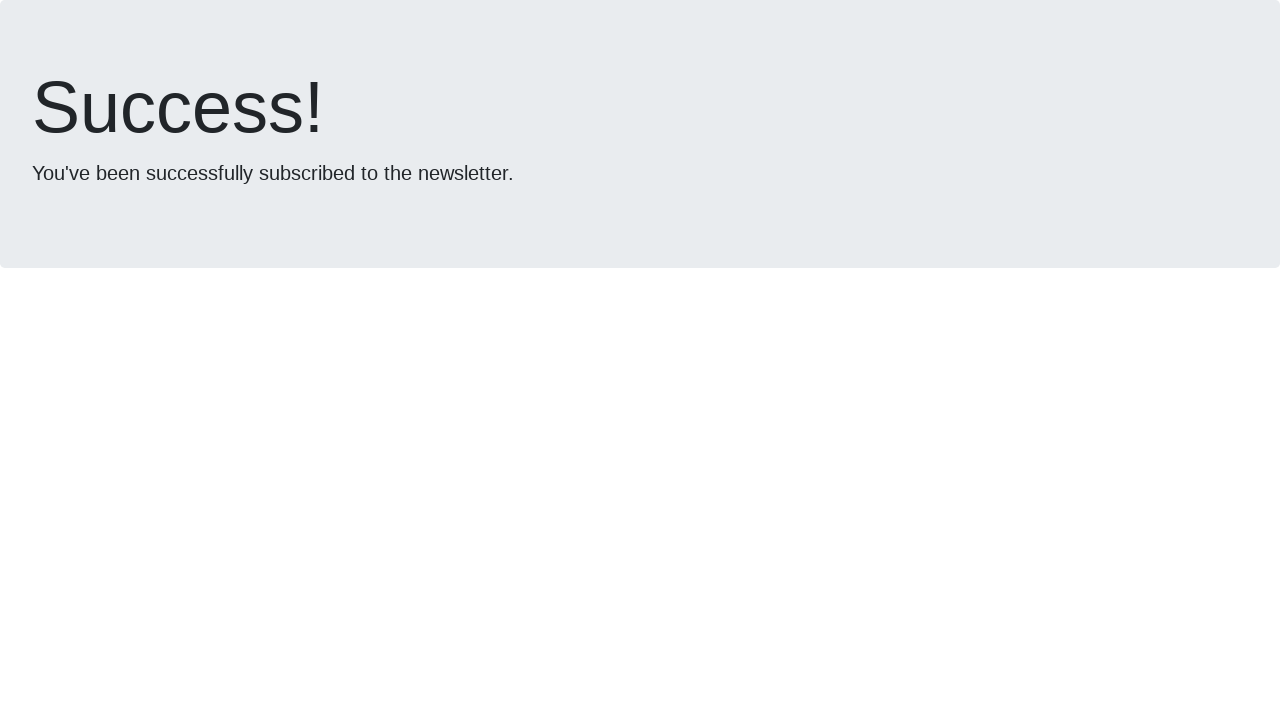

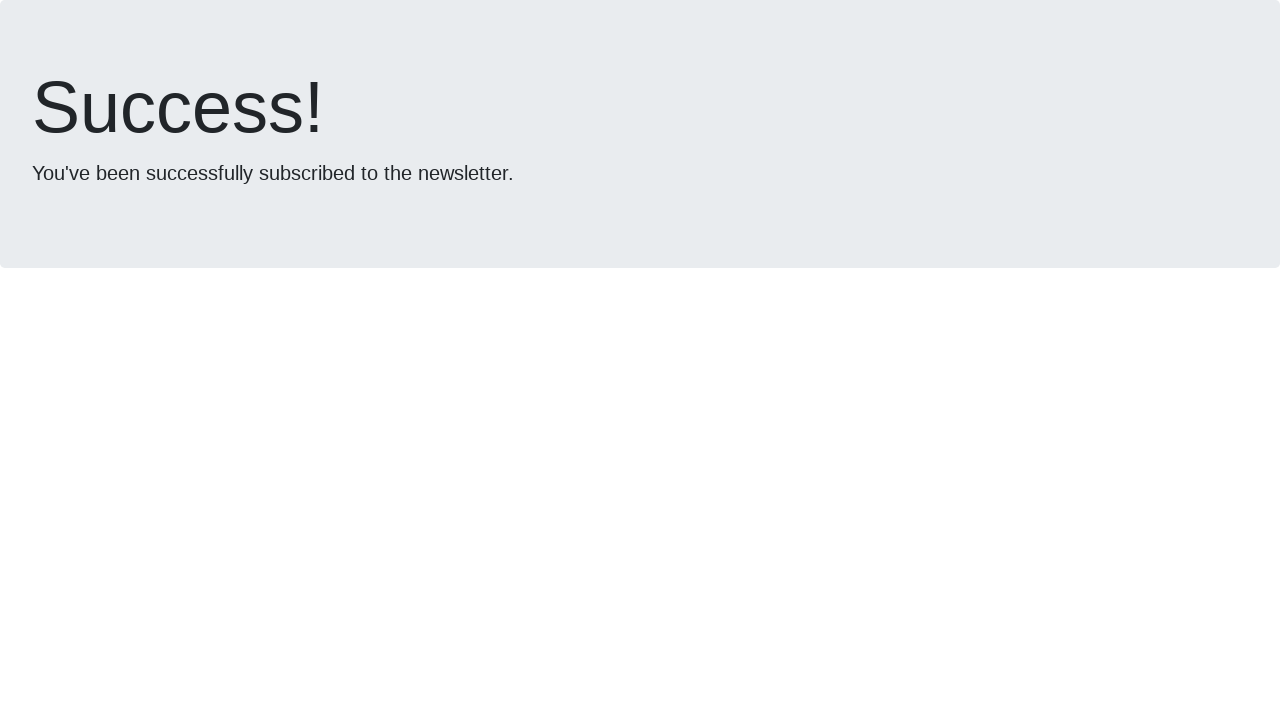